Tests adding a Samsung Galaxy S6 product to cart on demoblaze.com, accepting the confirmation alert, and navigating back to the homepage via the store logo

Starting URL: https://www.demoblaze.com/index.html

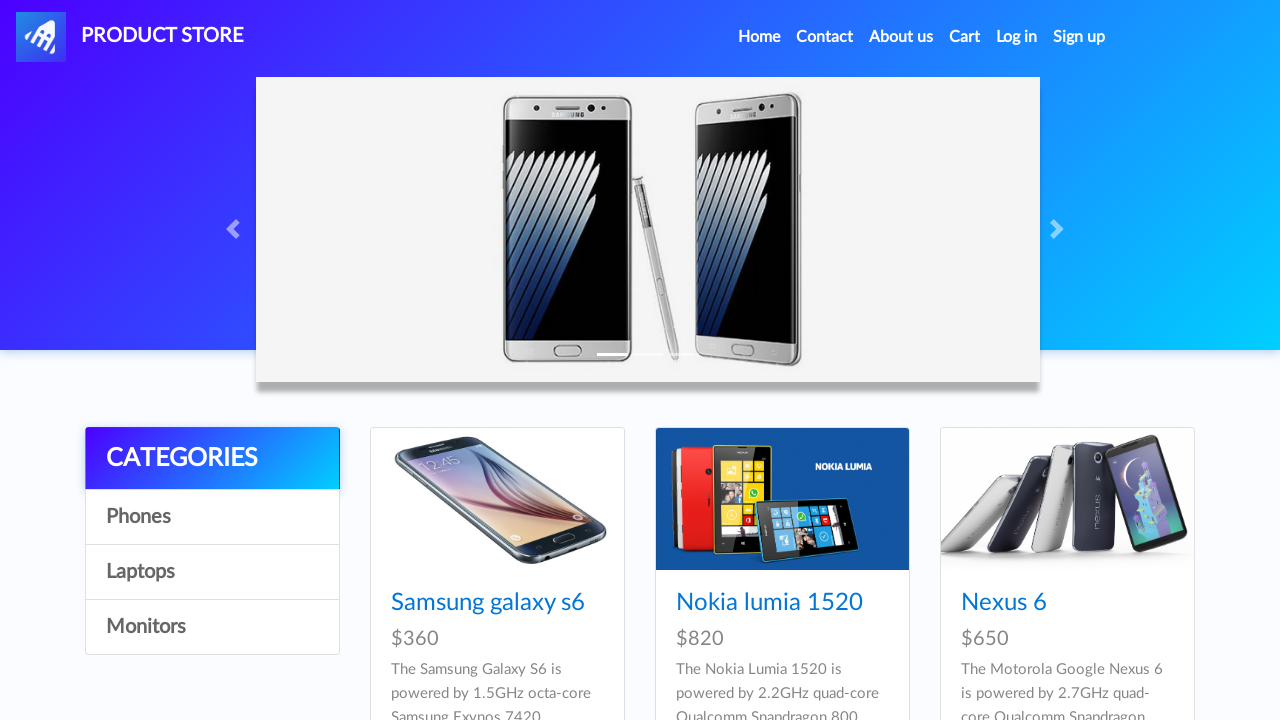

Clicked on Samsung Galaxy S6 product link at (488, 603) on text=Samsung galaxy s6
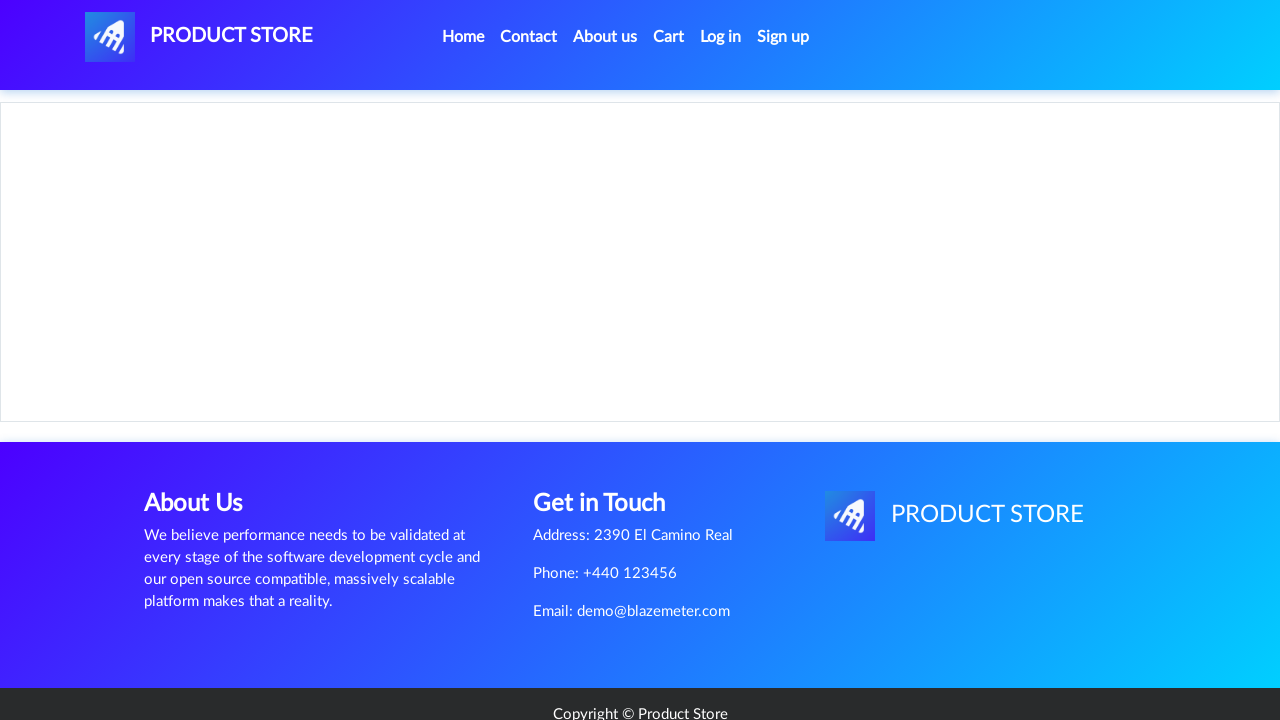

Product page loaded with 'Add to cart' button visible
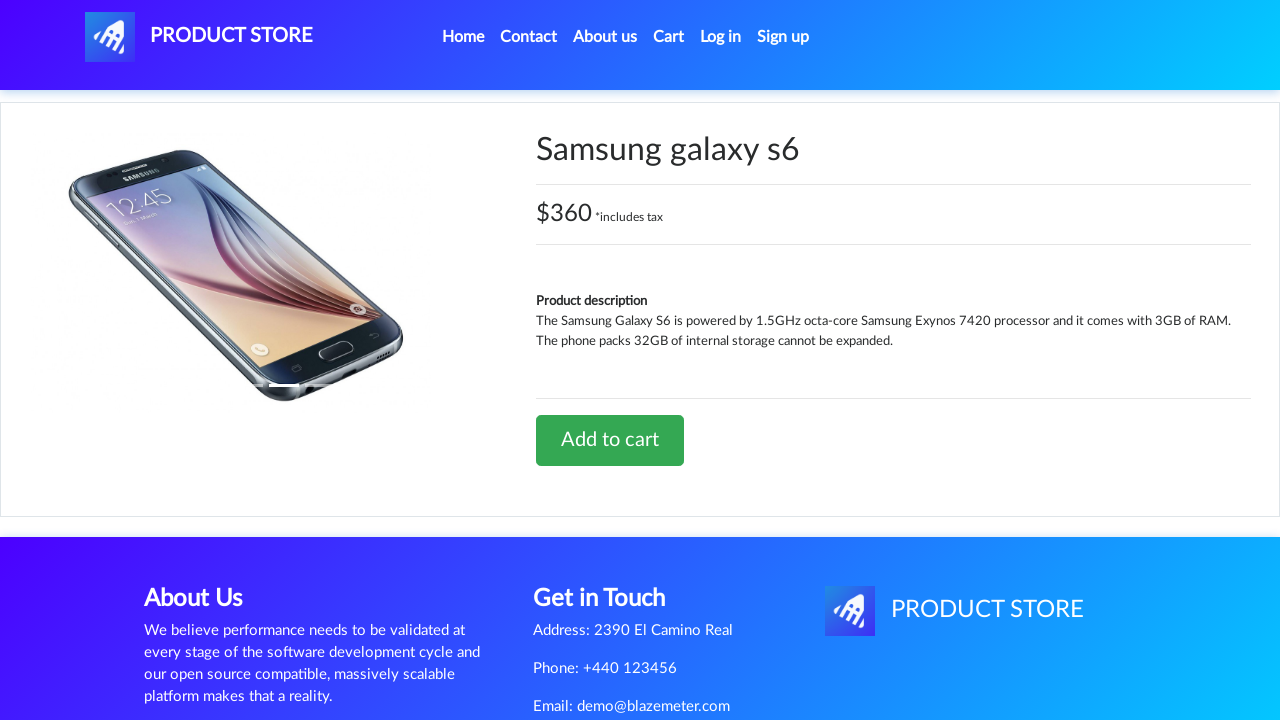

Clicked 'Add to cart' button for Samsung Galaxy S6 at (610, 440) on text=Add to cart
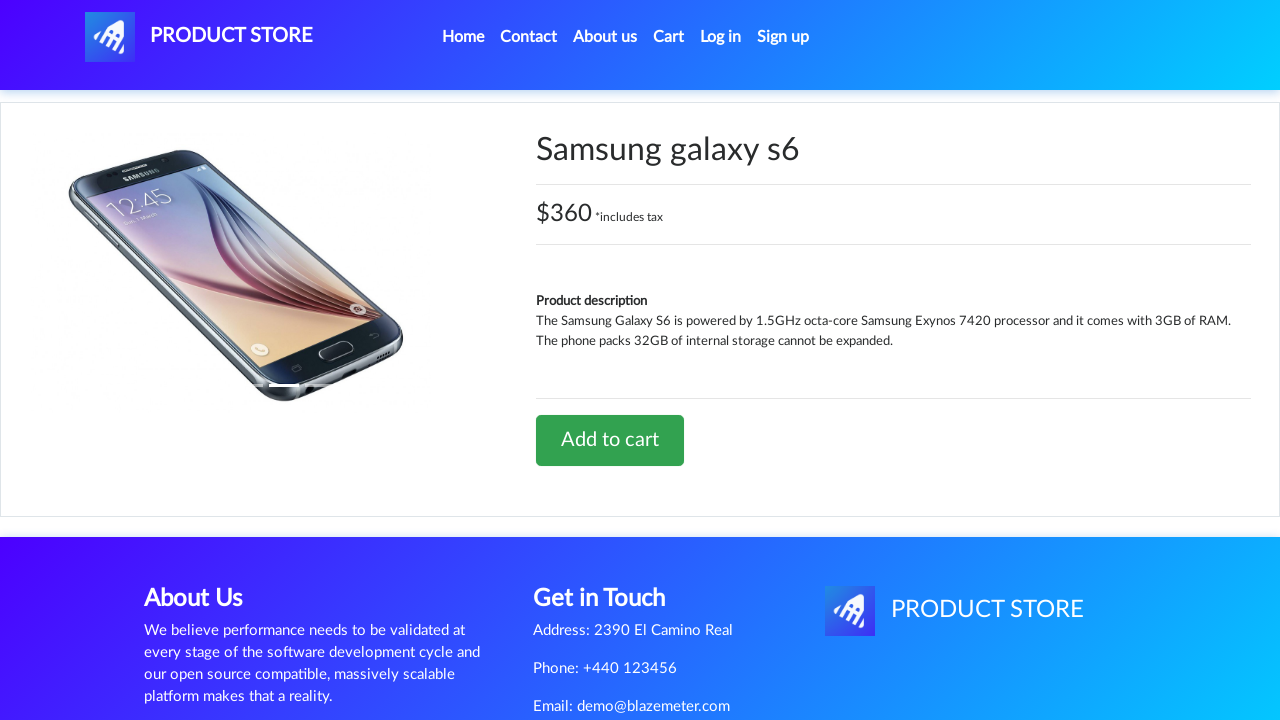

Set up dialog handler to accept confirmation alert
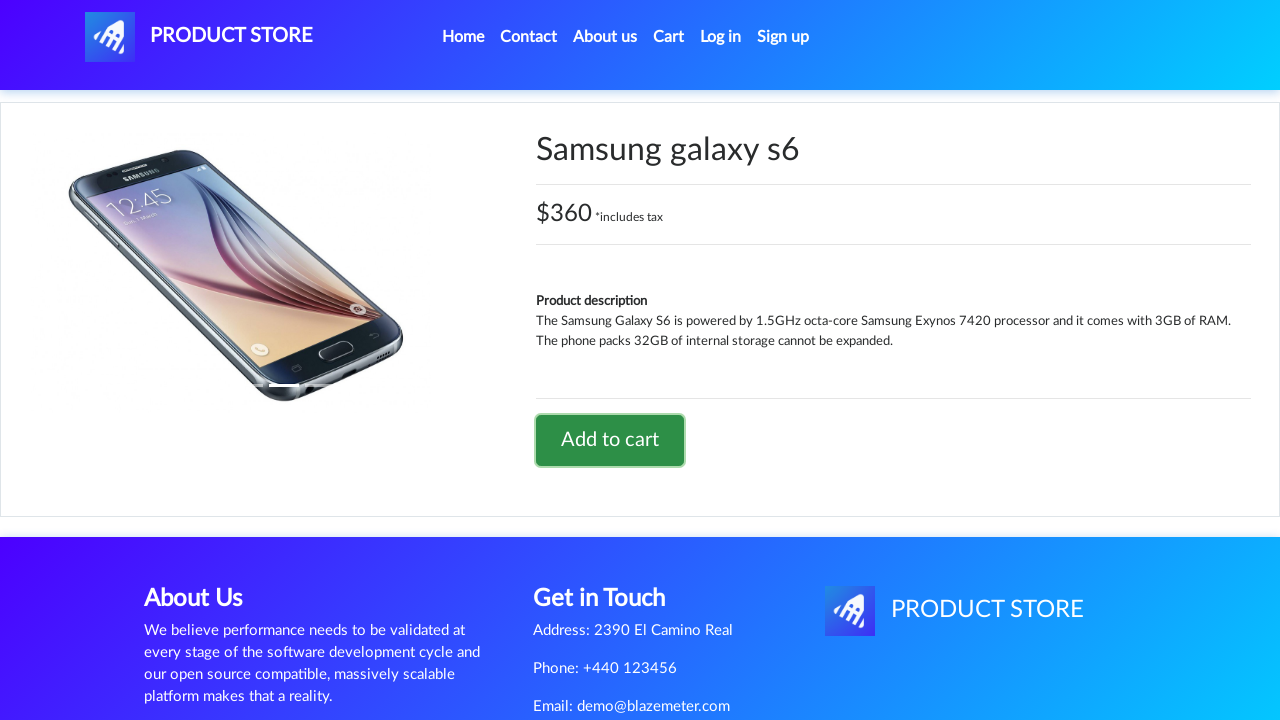

Waited for confirmation alert to be processed
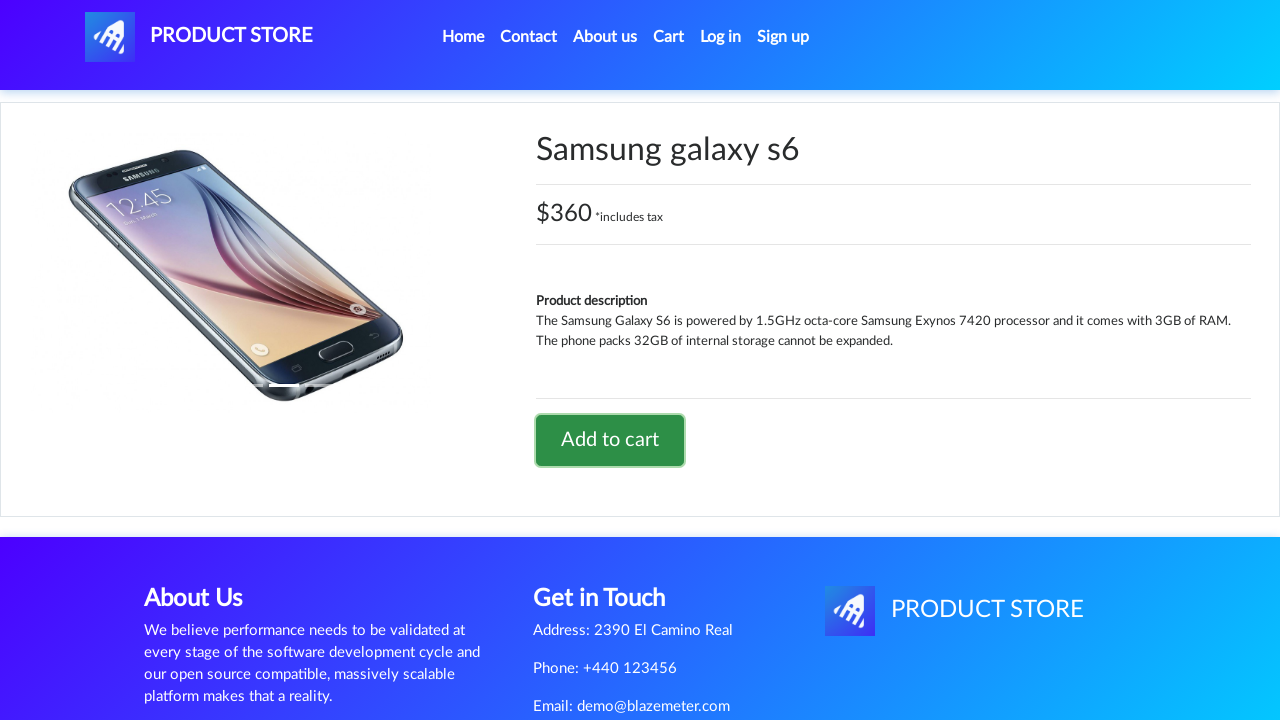

Clicked PRODUCT STORE logo to navigate back to homepage at (199, 37) on #nava
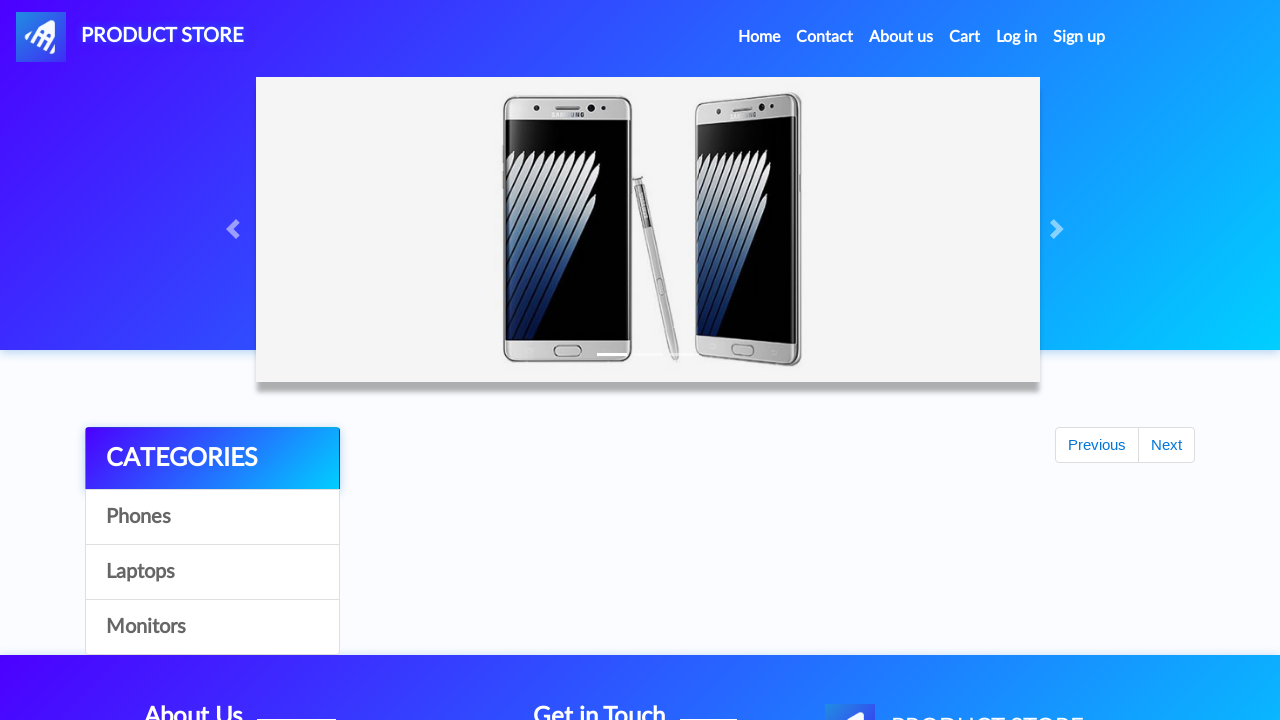

Returned to homepage at https://www.demoblaze.com/index.html
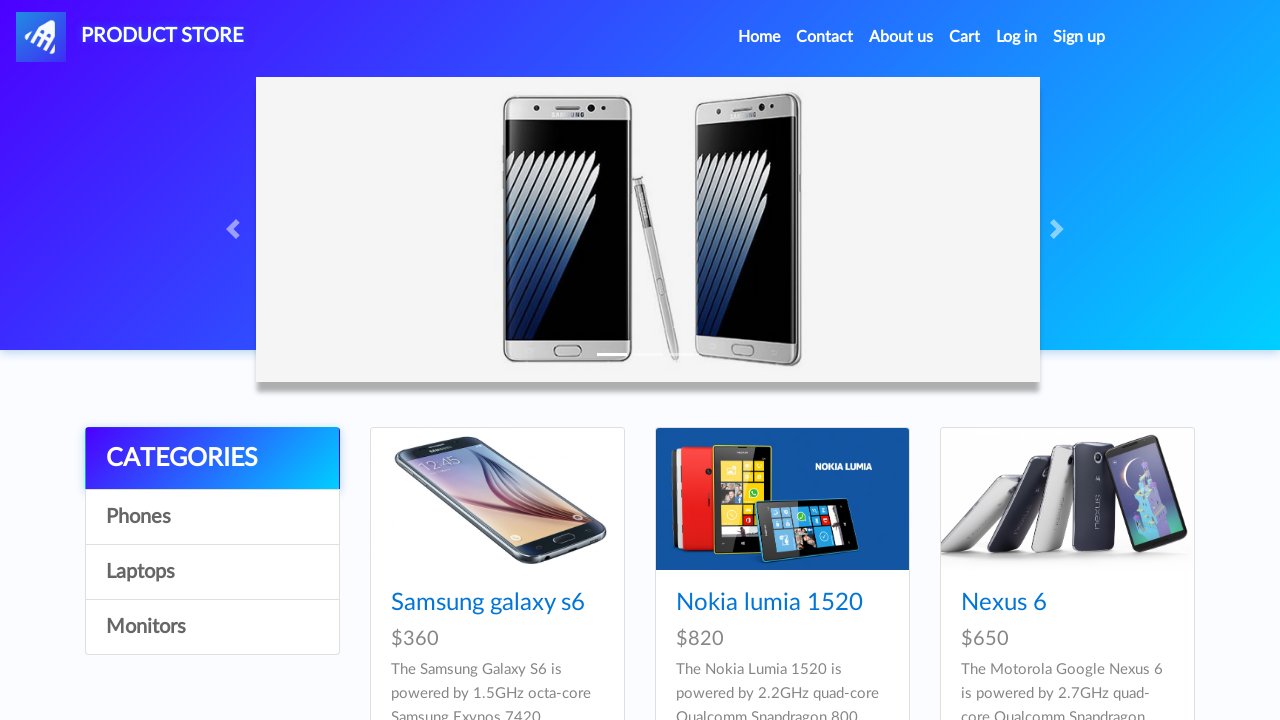

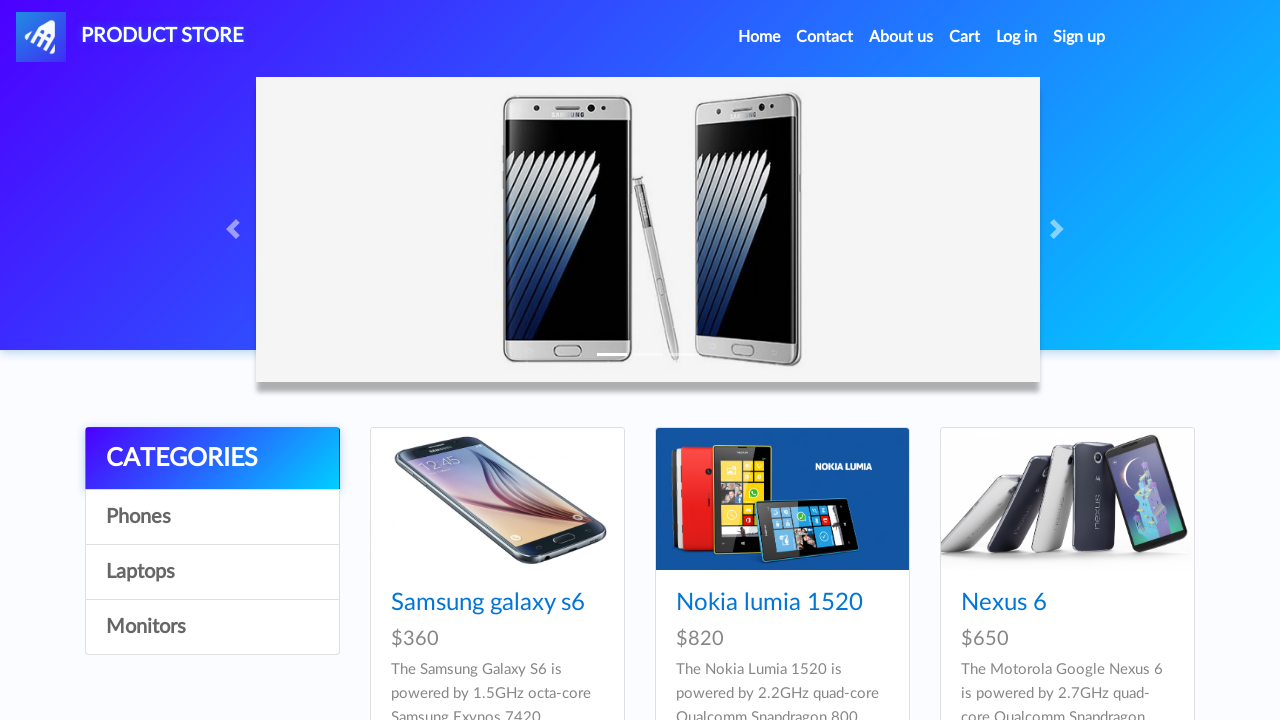